Tests that form elements are enabled on the page by checking their enabled state and then interacting with email field, radio button, and education field.

Starting URL: https://automationfc.github.io/basic-form/index.html

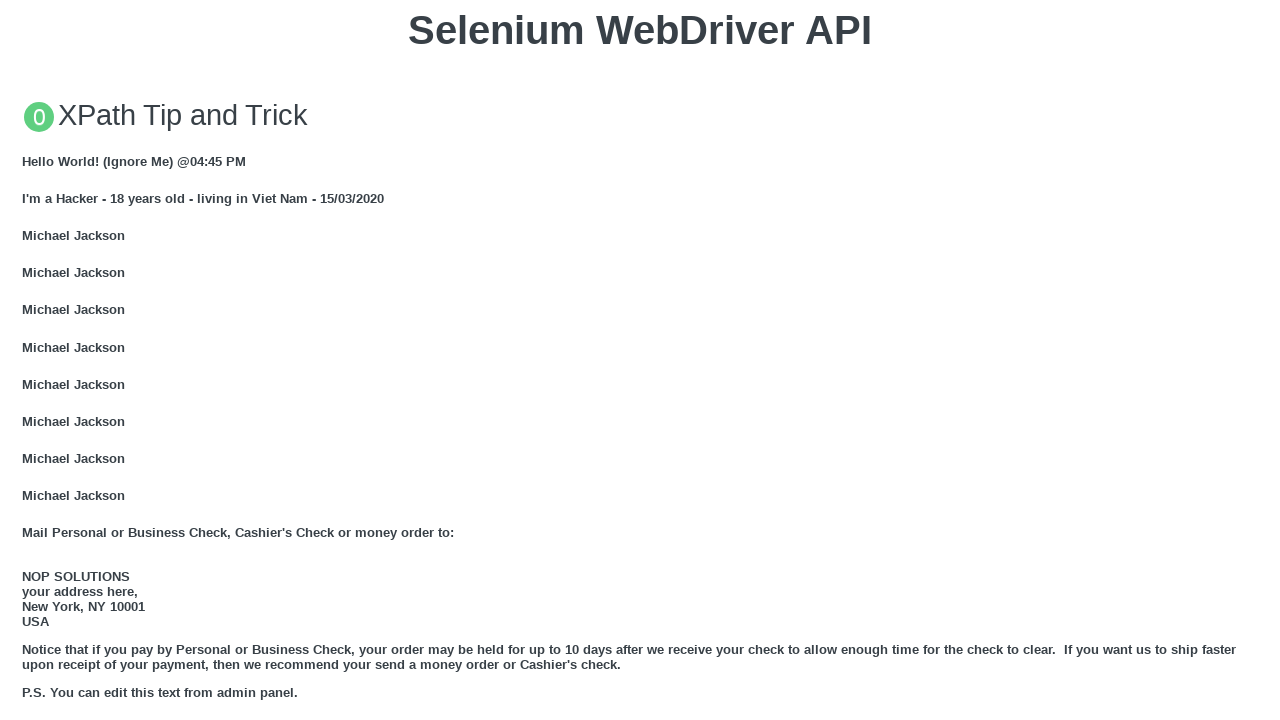

Email textbox is enabled and filled with 'automation.tester@example.com' on #mail
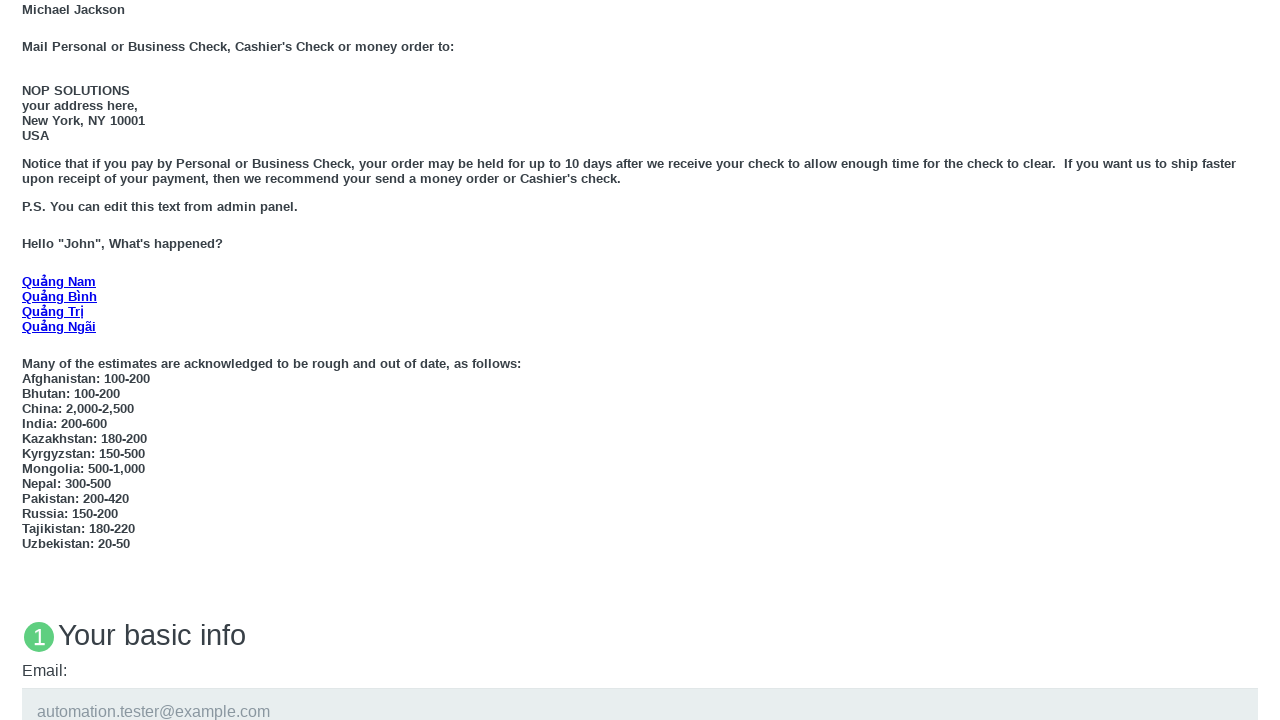

Under 18 radio button is enabled and clicked at (28, 360) on #under_18
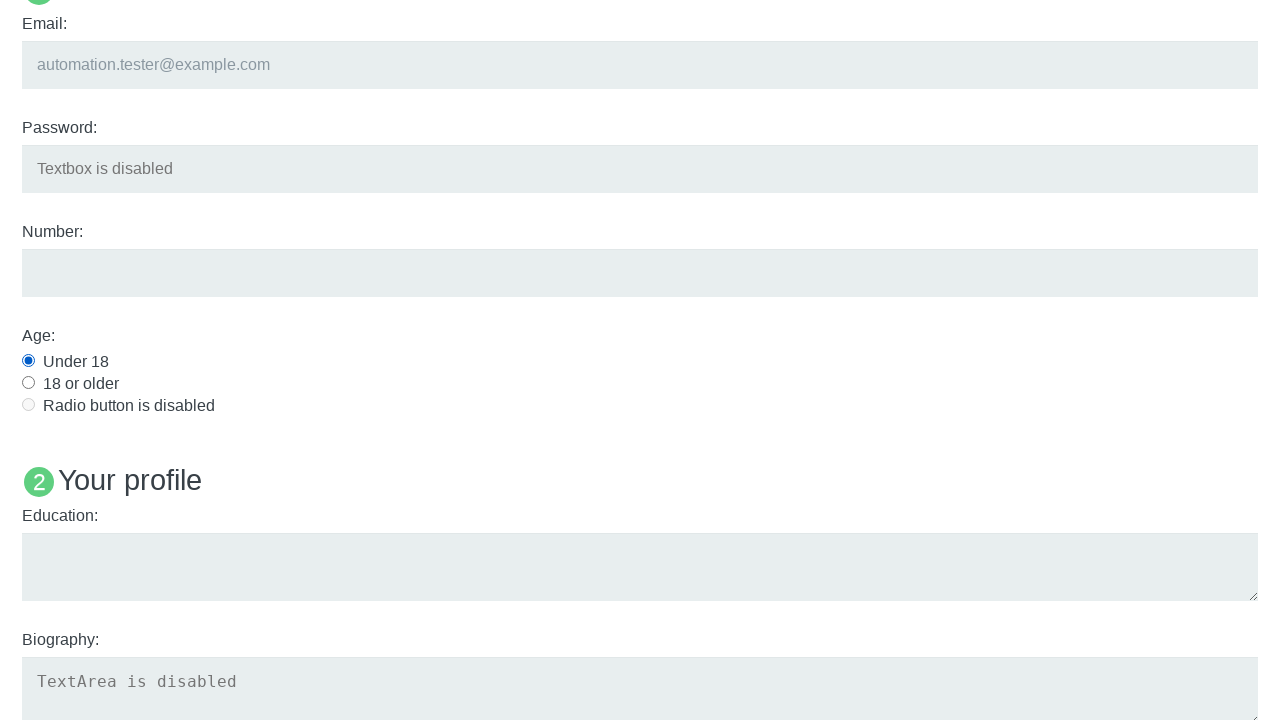

Education field is enabled and filled with 'Computer Science Degree' on #edu
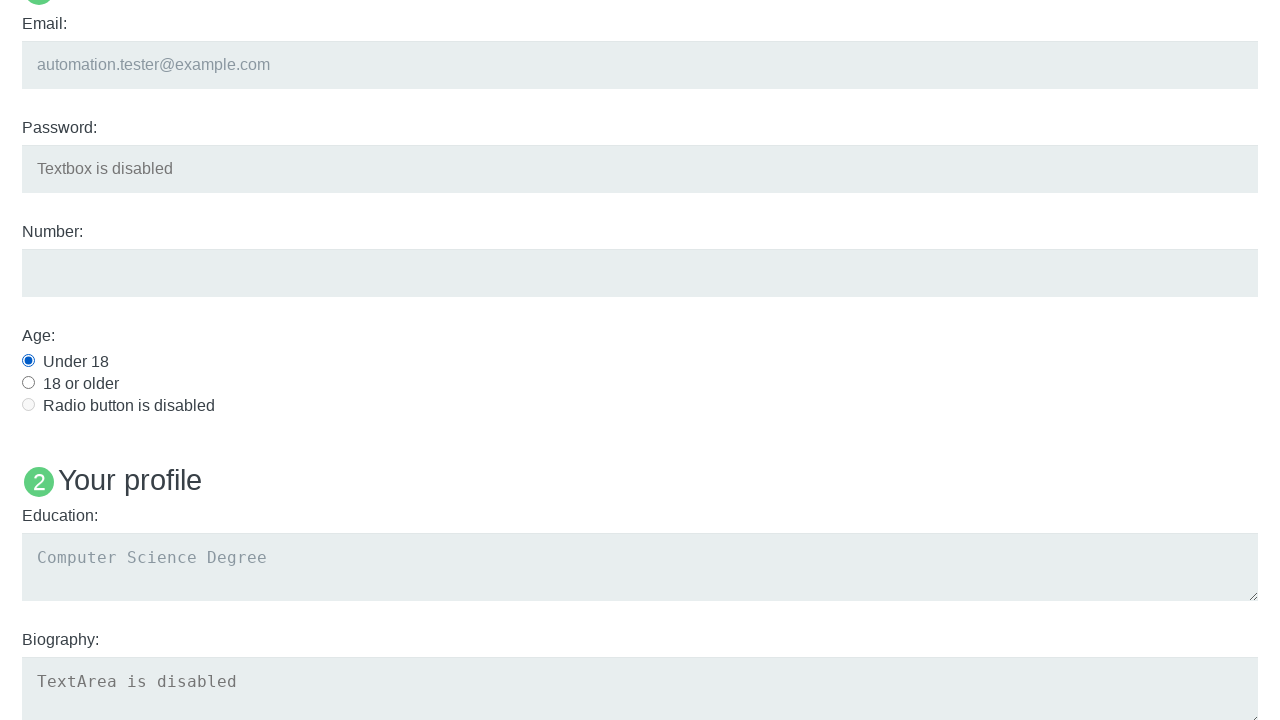

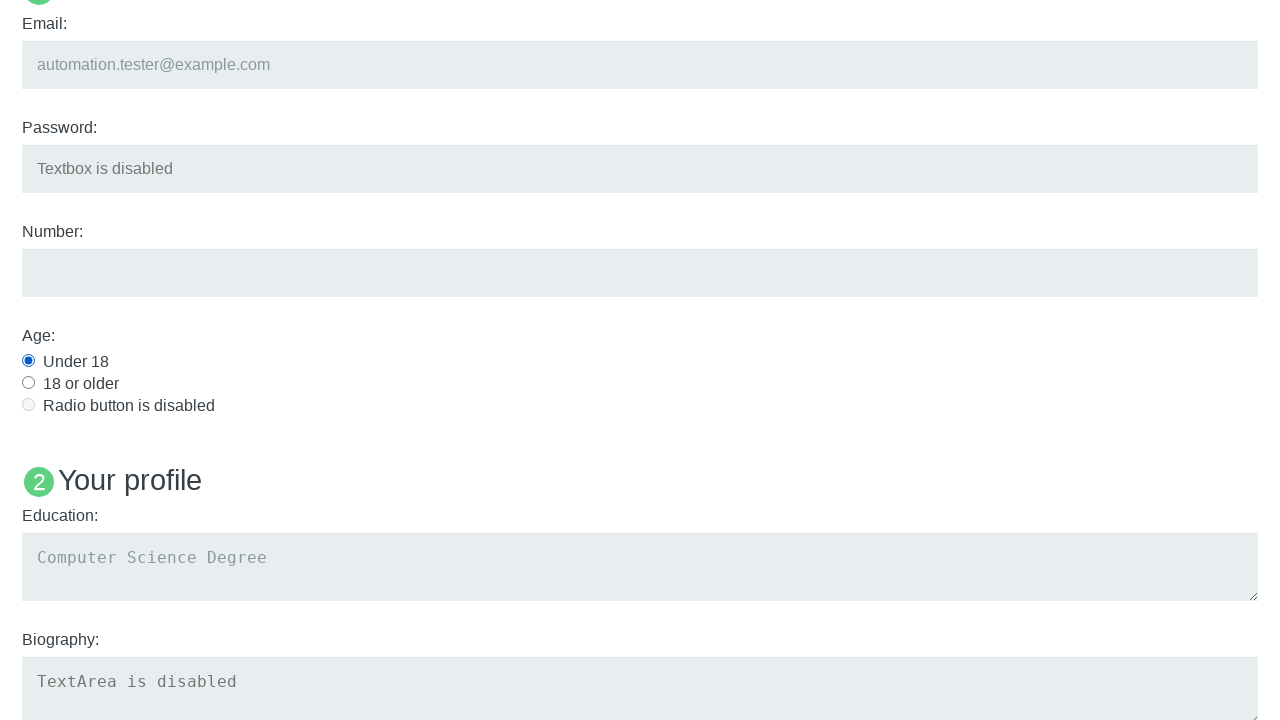